Tests explicit wait functionality by clicking a timer button and verifying that a WebDriver message appears after the timer completes

Starting URL: http://seleniumpractise.blogspot.com/2016/08/how-to-use-explicit-wait-in-selenium.html

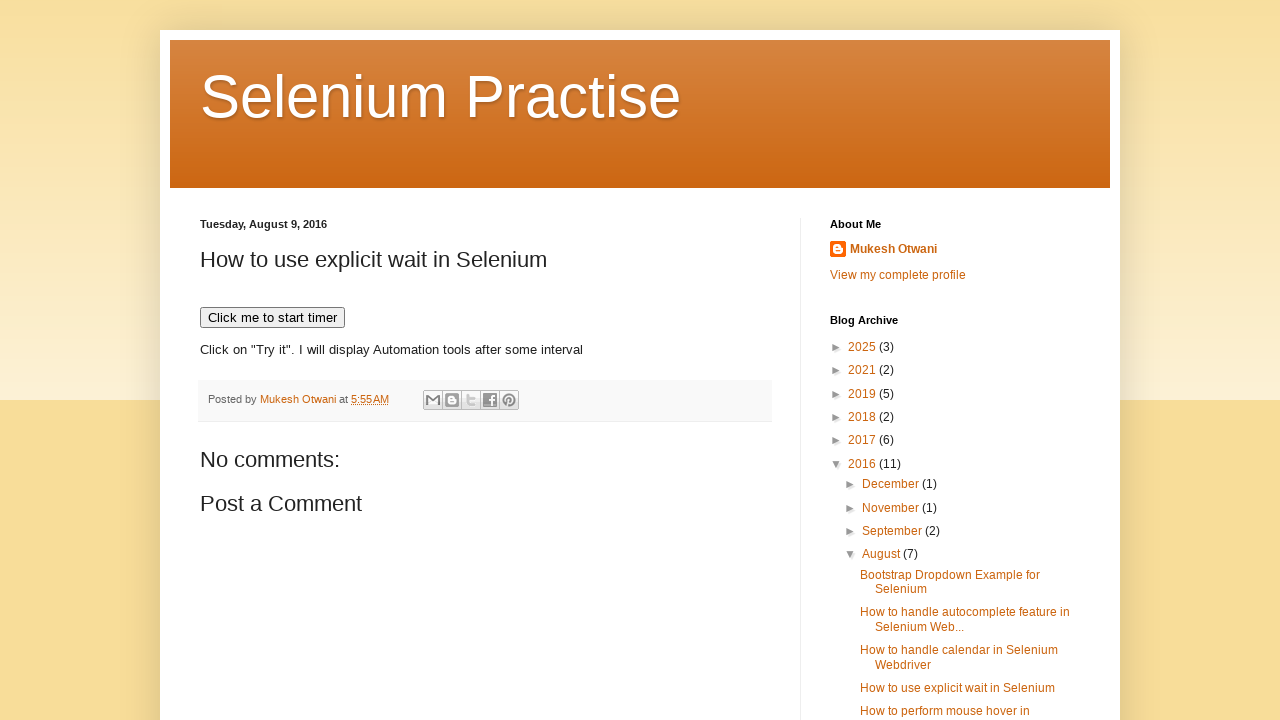

Clicked the timer button to start the countdown at (272, 318) on xpath=//button[text()='Click me to start timer']
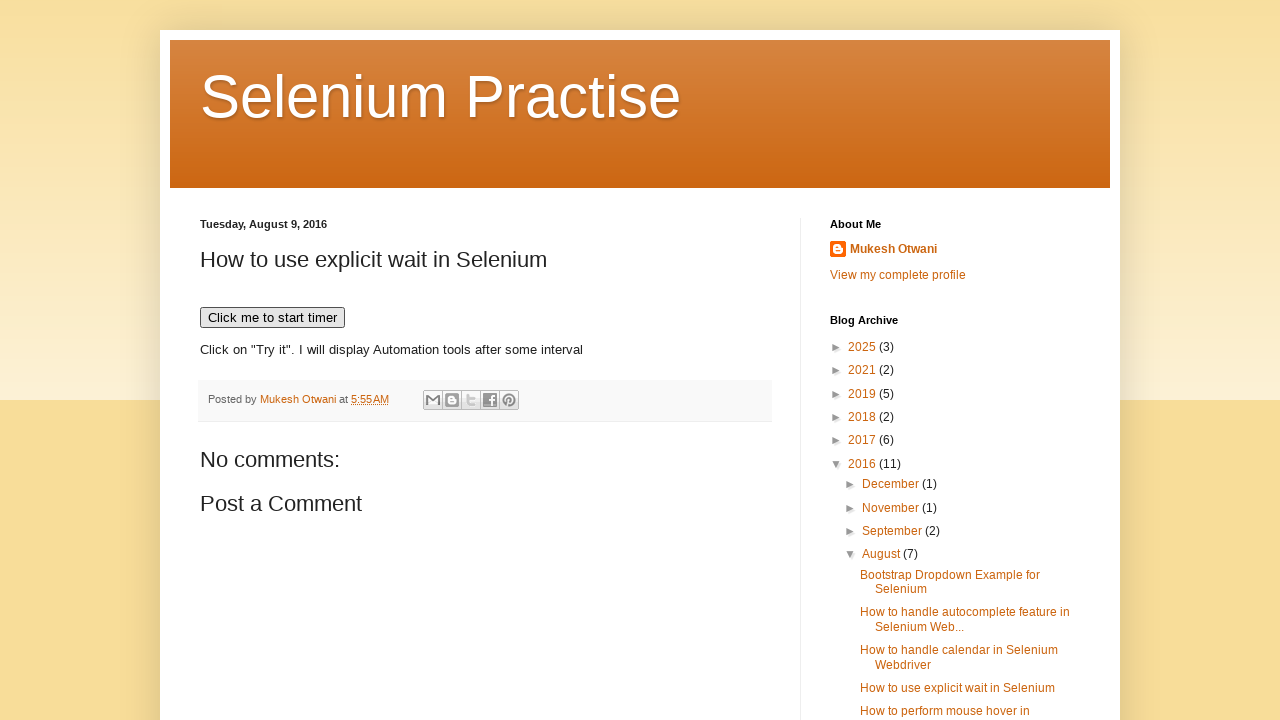

WebDriver message appeared after timer completed (explicit wait successful)
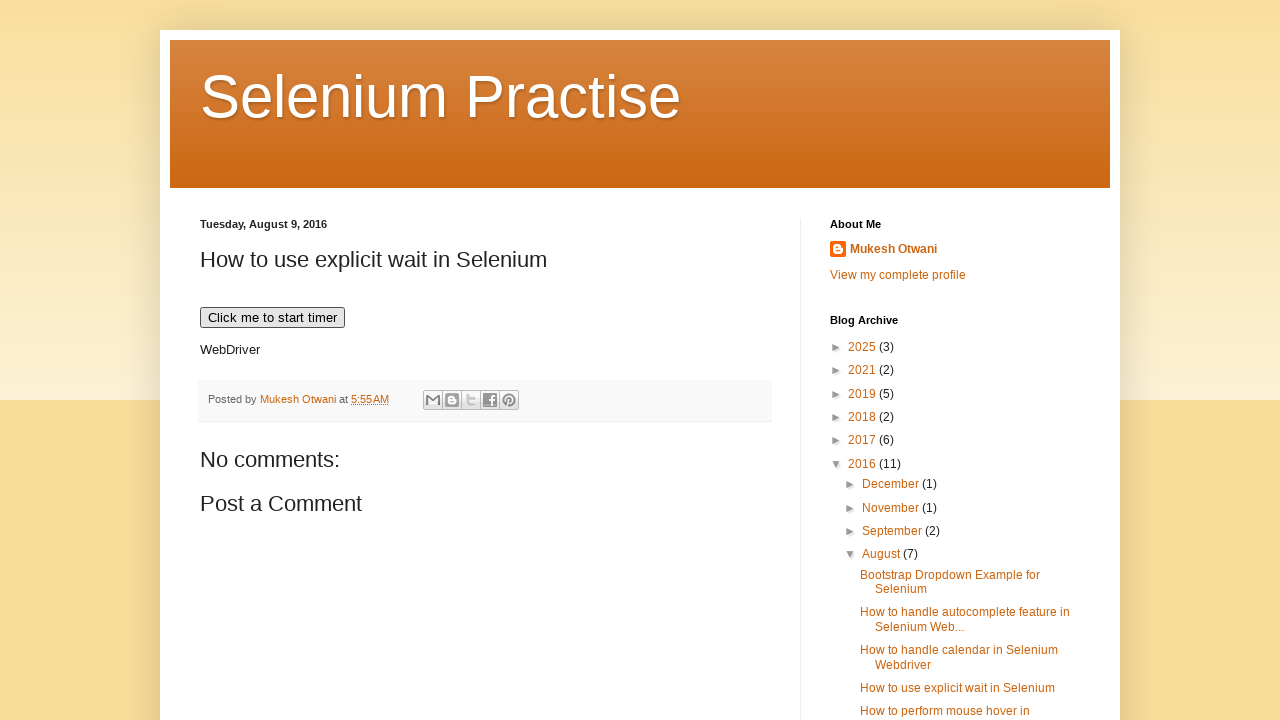

Verified that the WebDriver message text is correct
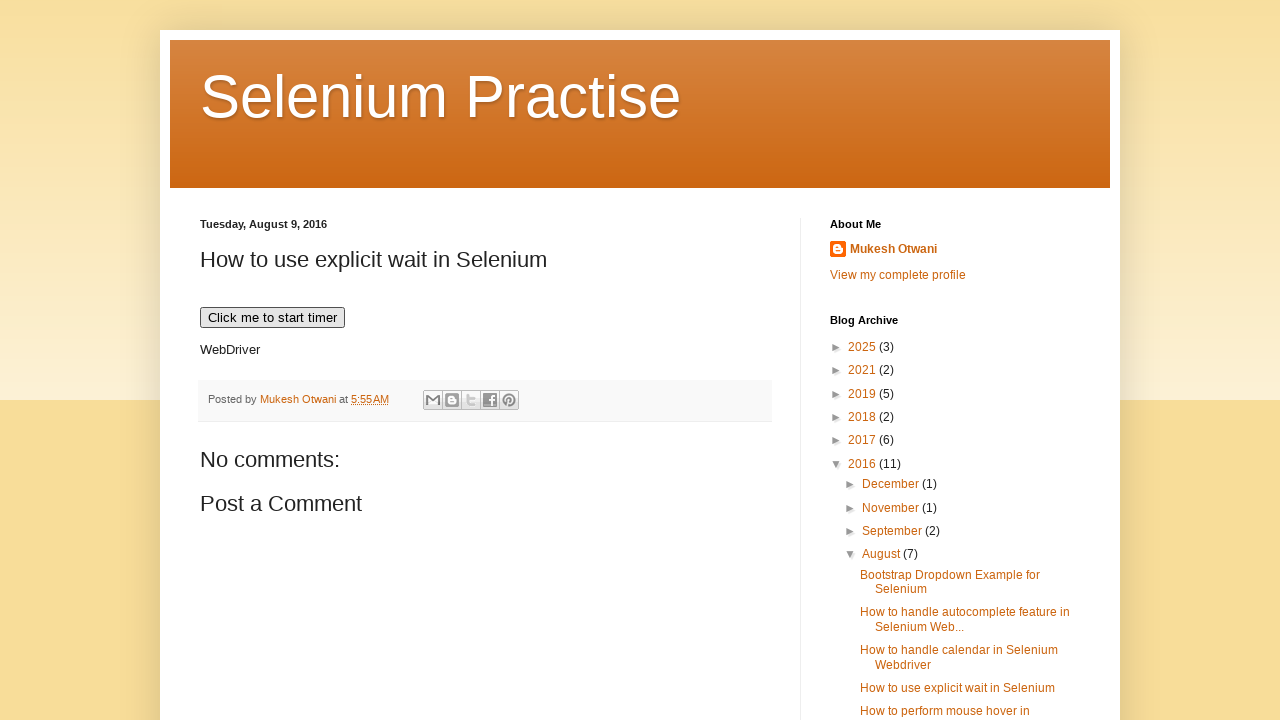

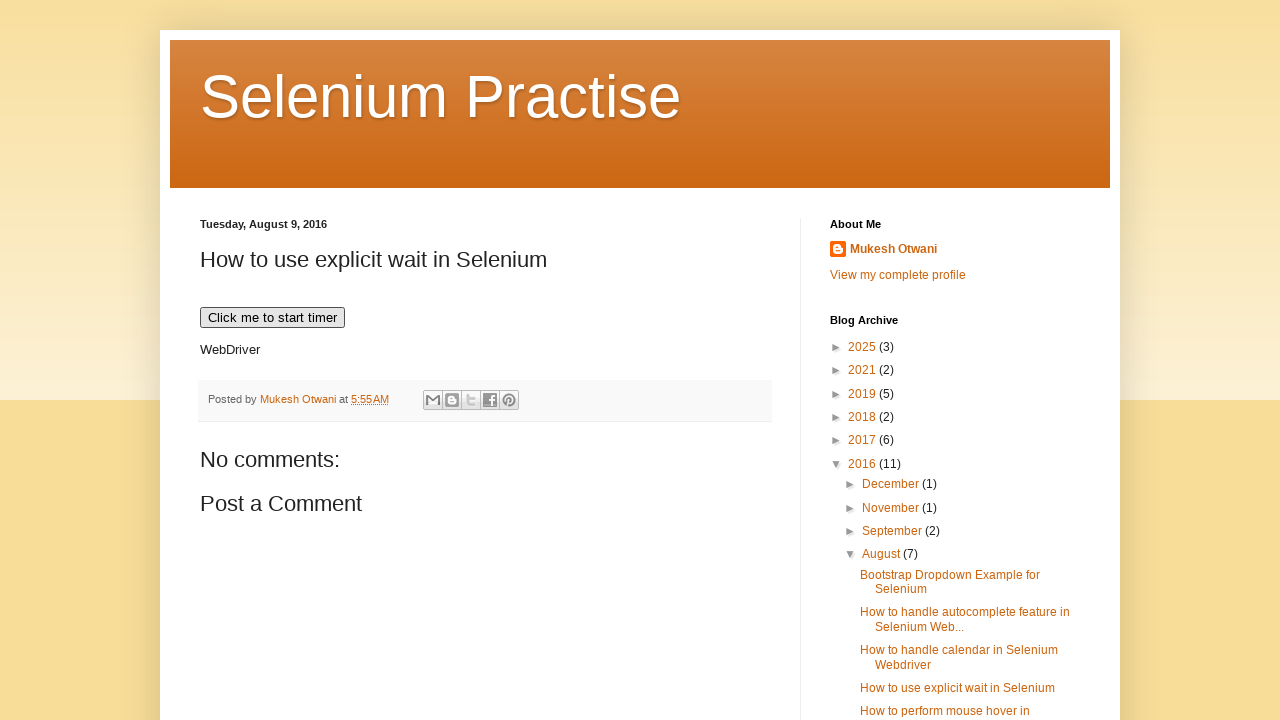